Tests table sorting functionality by clicking the "Due" column header and verifying the values are sorted in ascending order

Starting URL: http://the-internet.herokuapp.com/tables

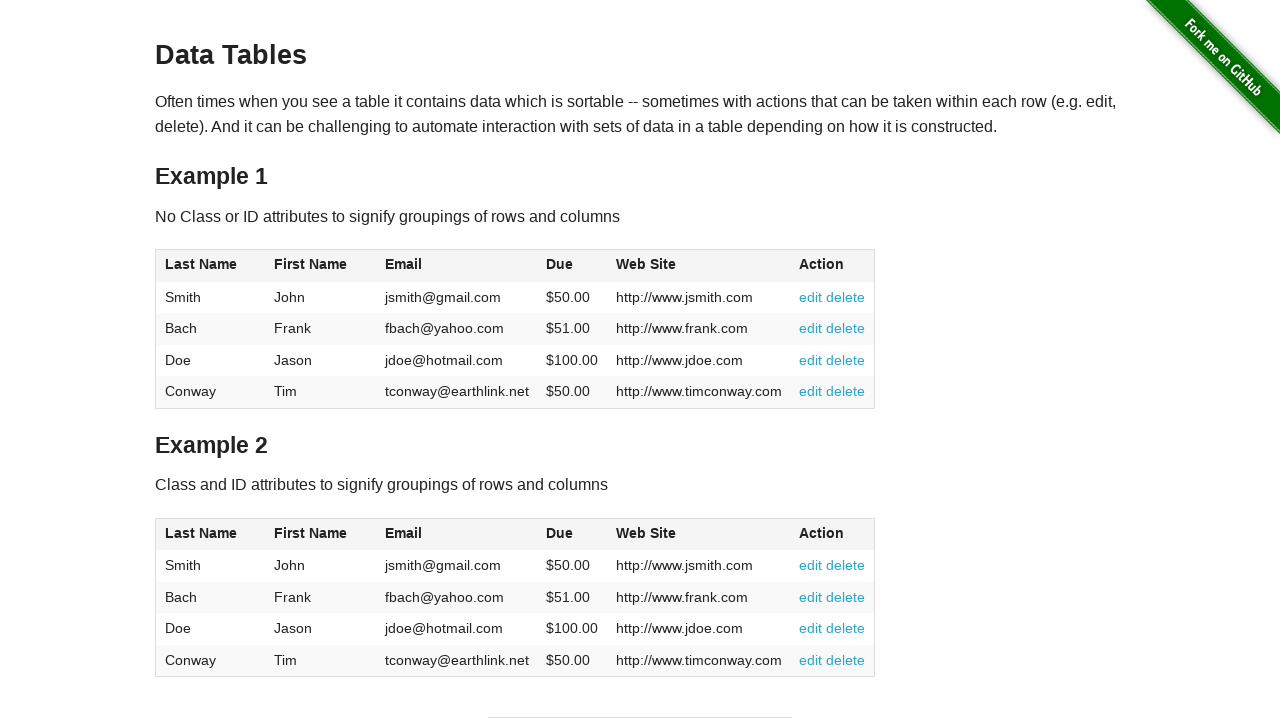

Clicked the Due column header to sort table at (572, 266) on #table1 thead tr th:nth-of-type(4)
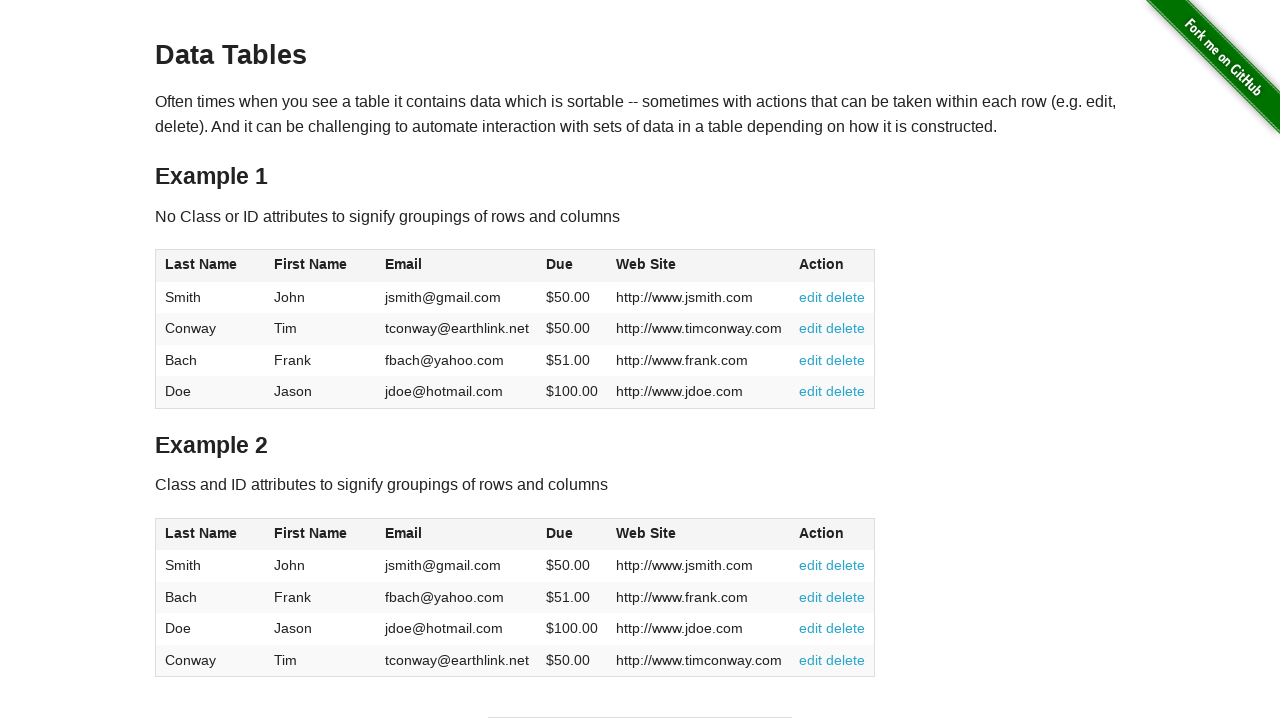

Verified Due column cells are present in table body
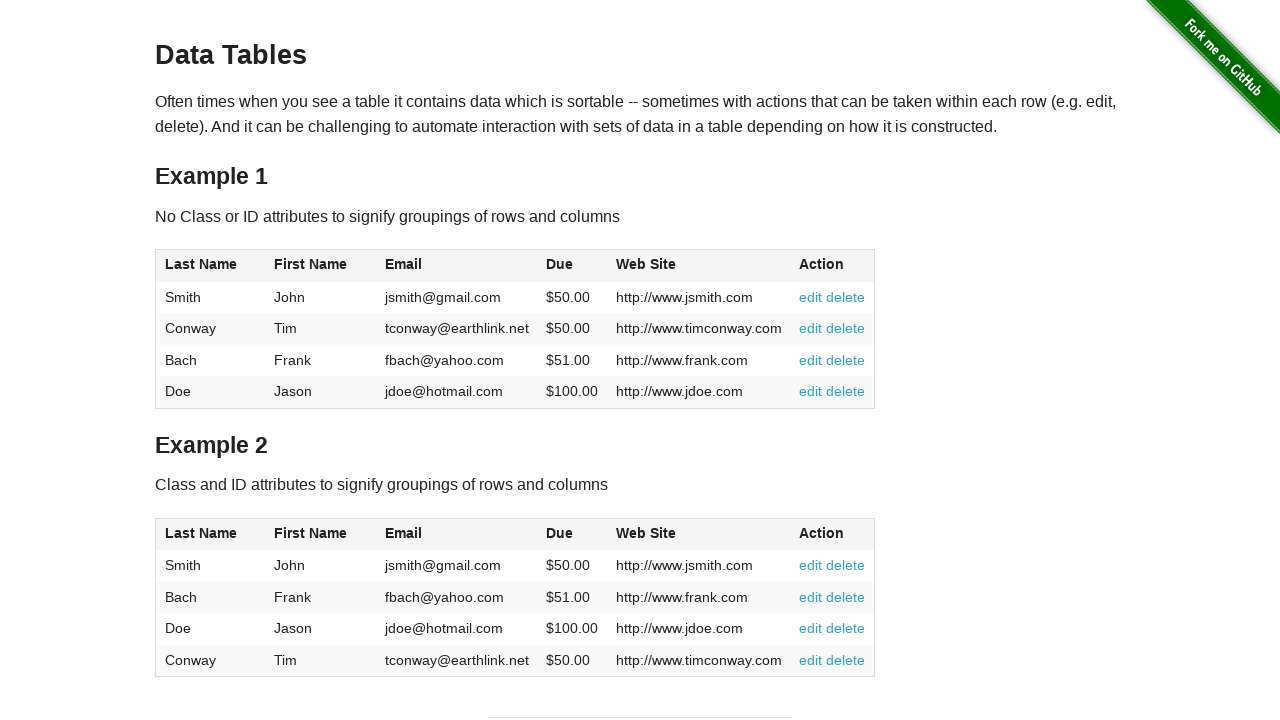

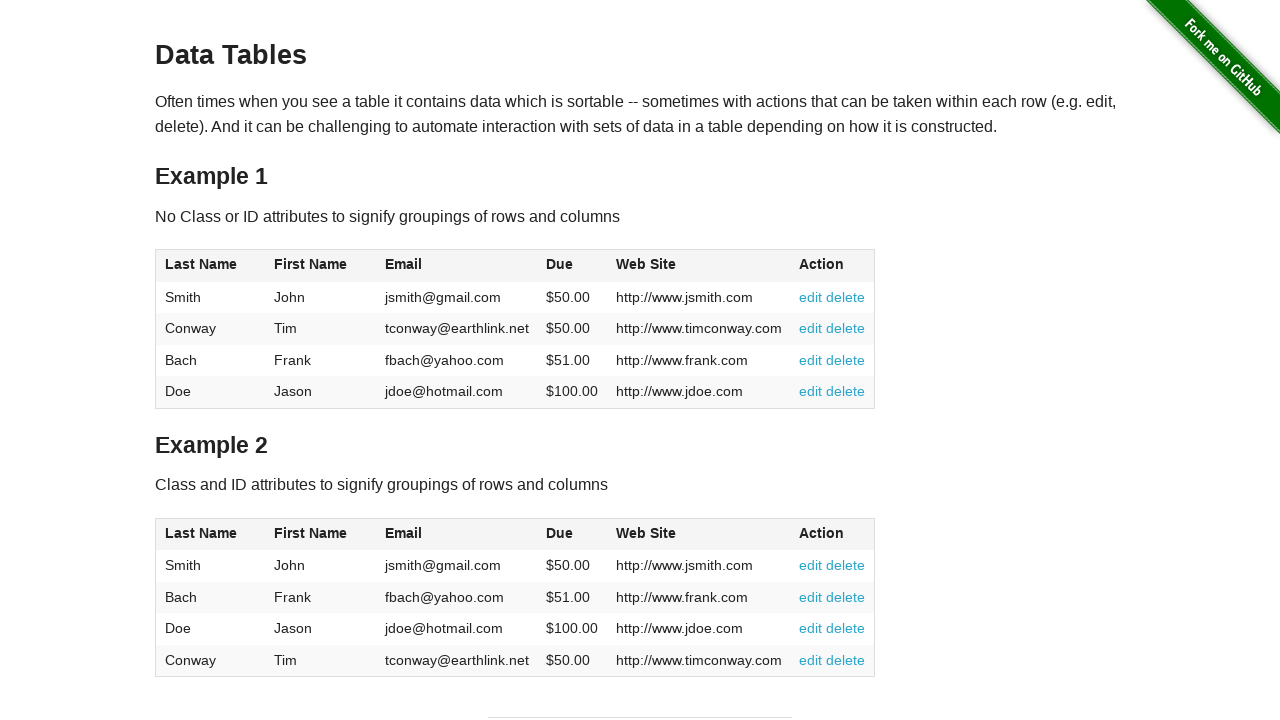